Tests the search functionality on Coursera by entering "python" as a search term and submitting the search form

Starting URL: https://www.coursera.org/

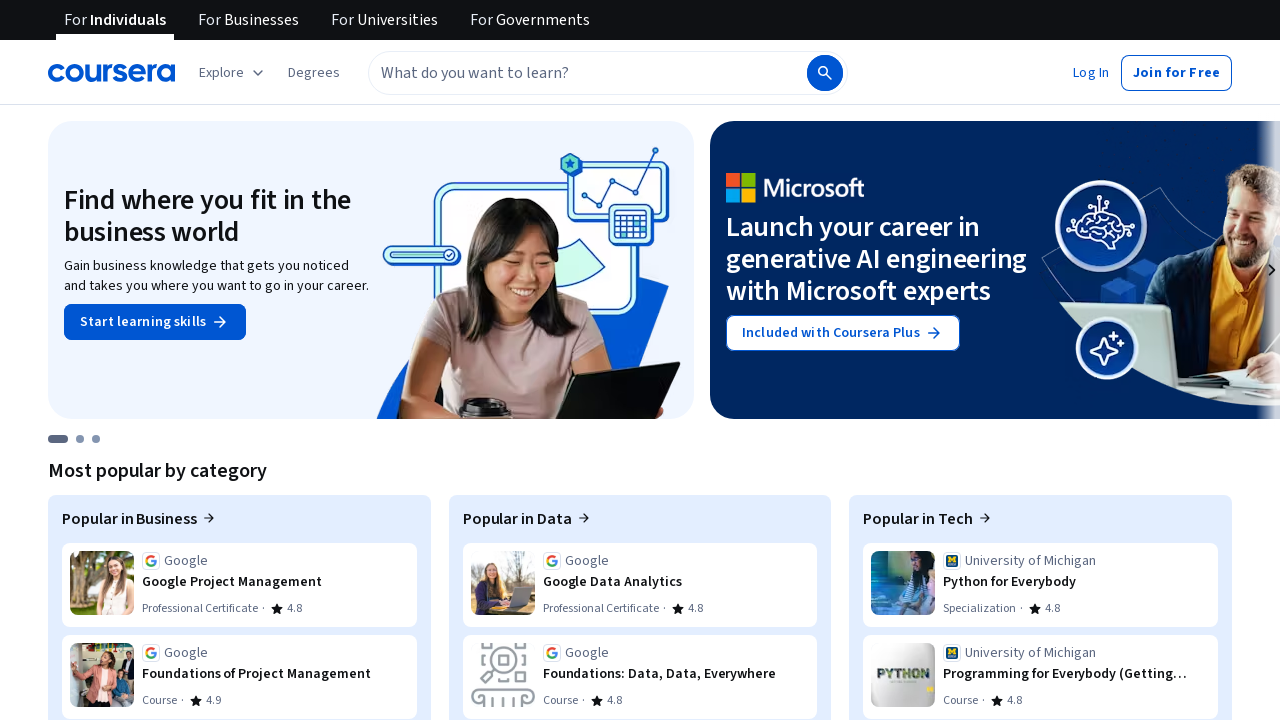

Search input field loaded
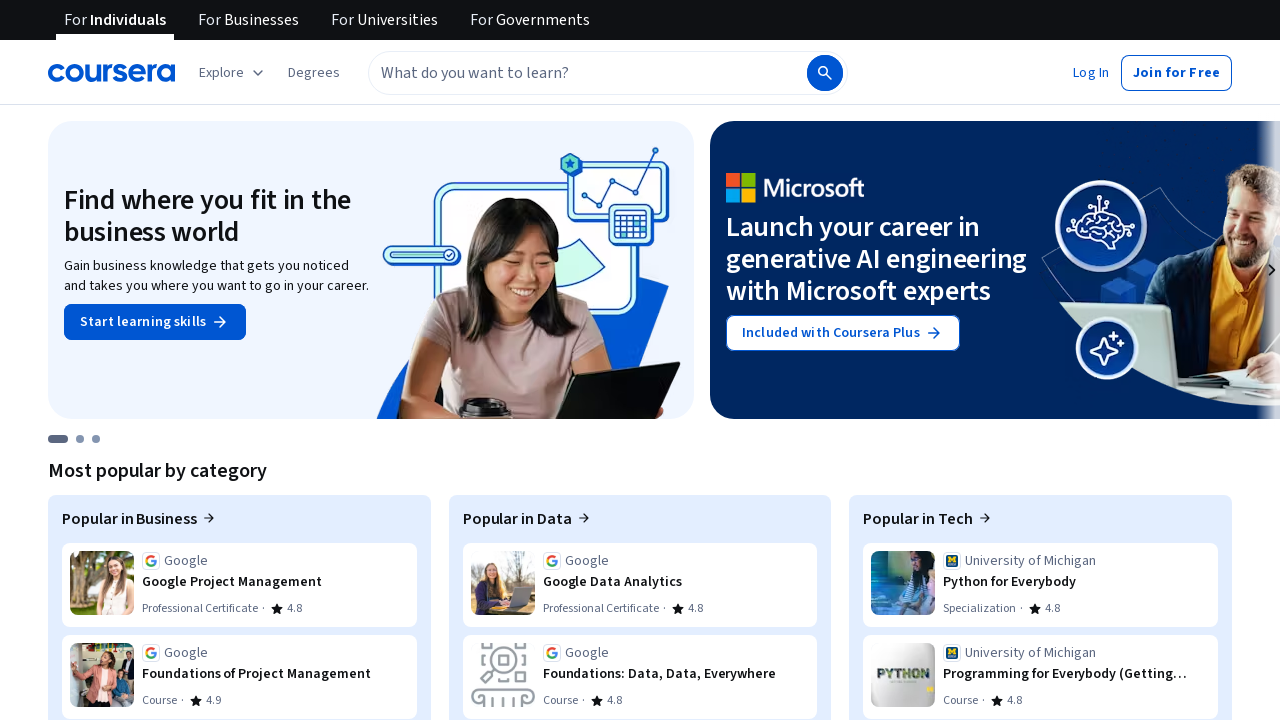

Filled search field with 'python' on input[type='text'][placeholder*='search' i], input[aria-label*='search' i], inpu
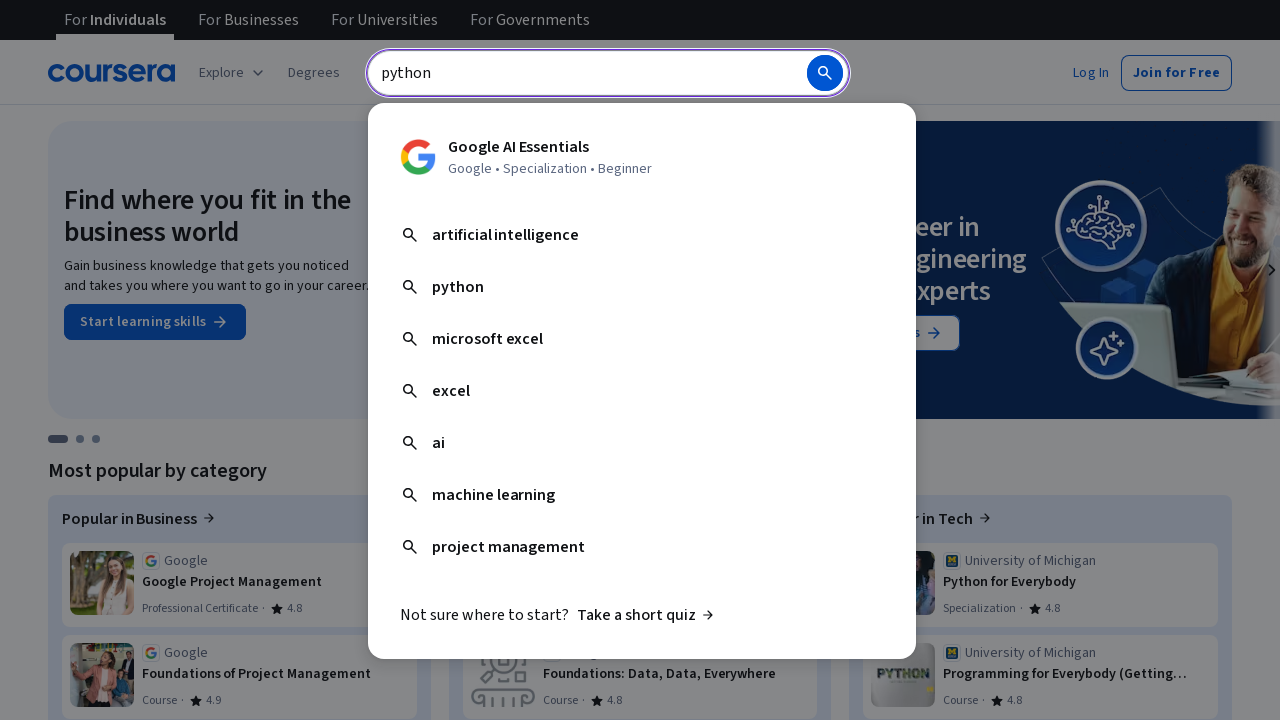

Pressed Enter to submit search on input[type='text'][placeholder*='search' i], input[aria-label*='search' i], inpu
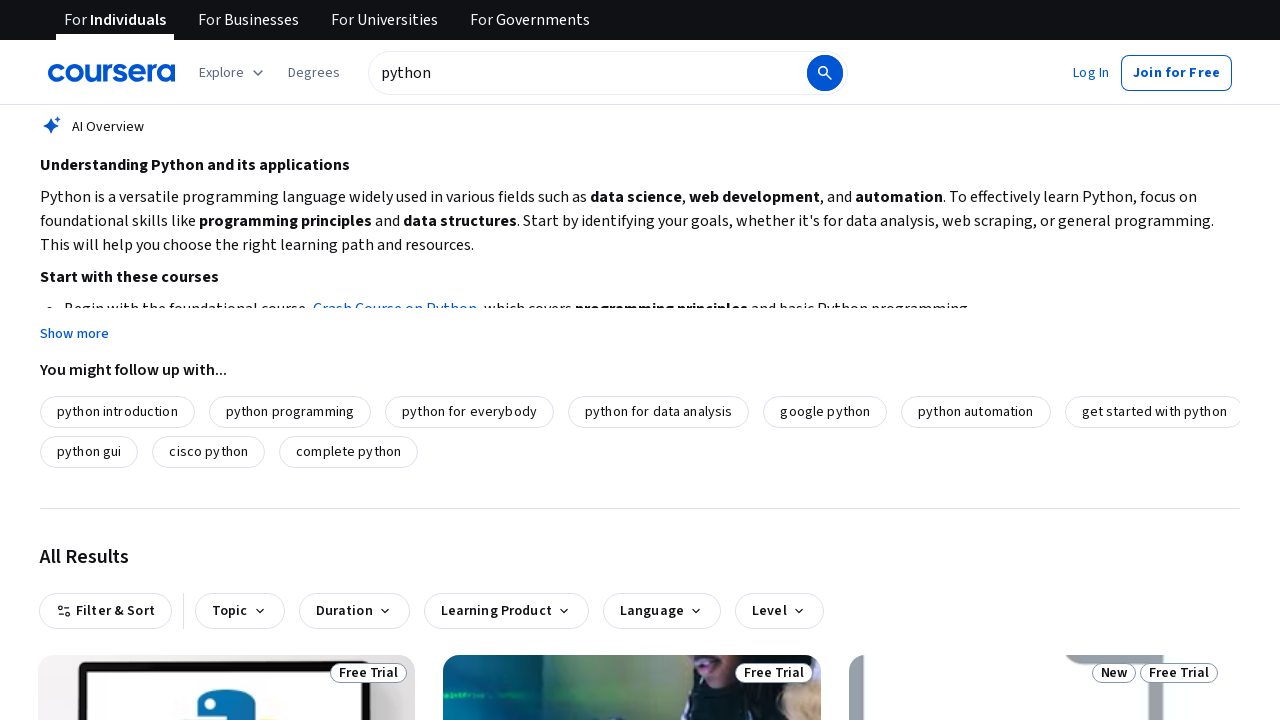

Search results loaded successfully
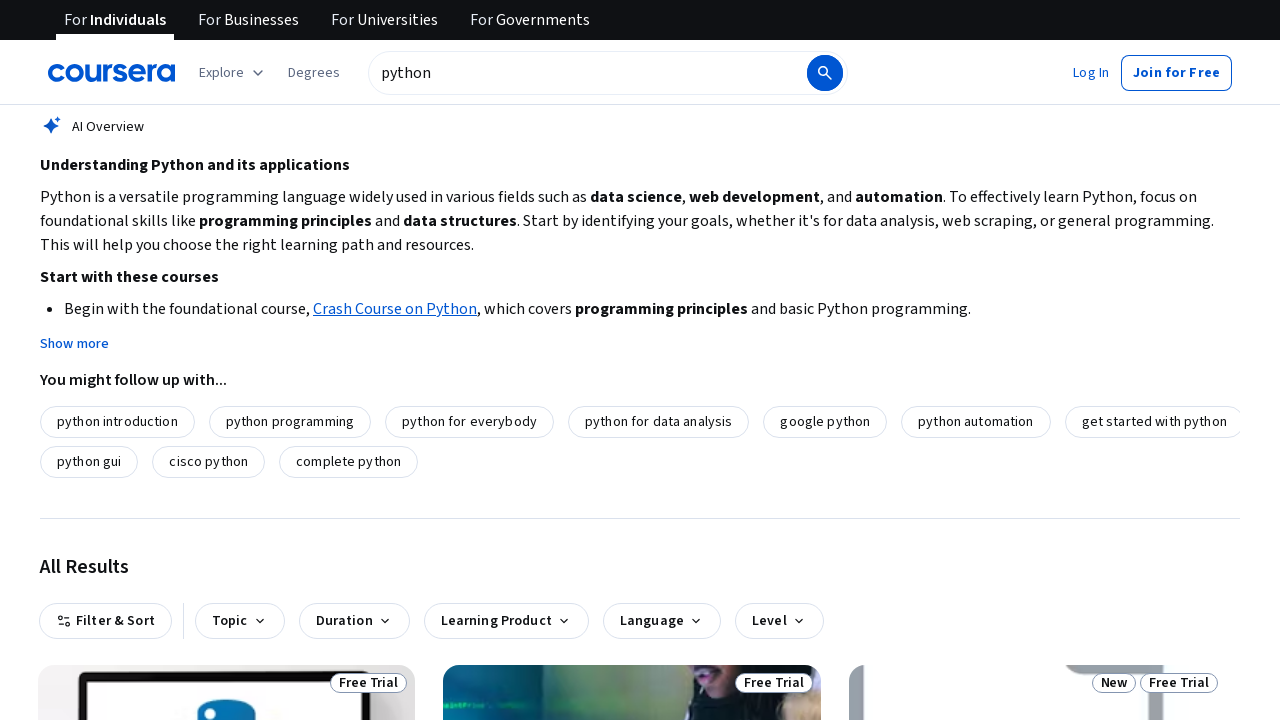

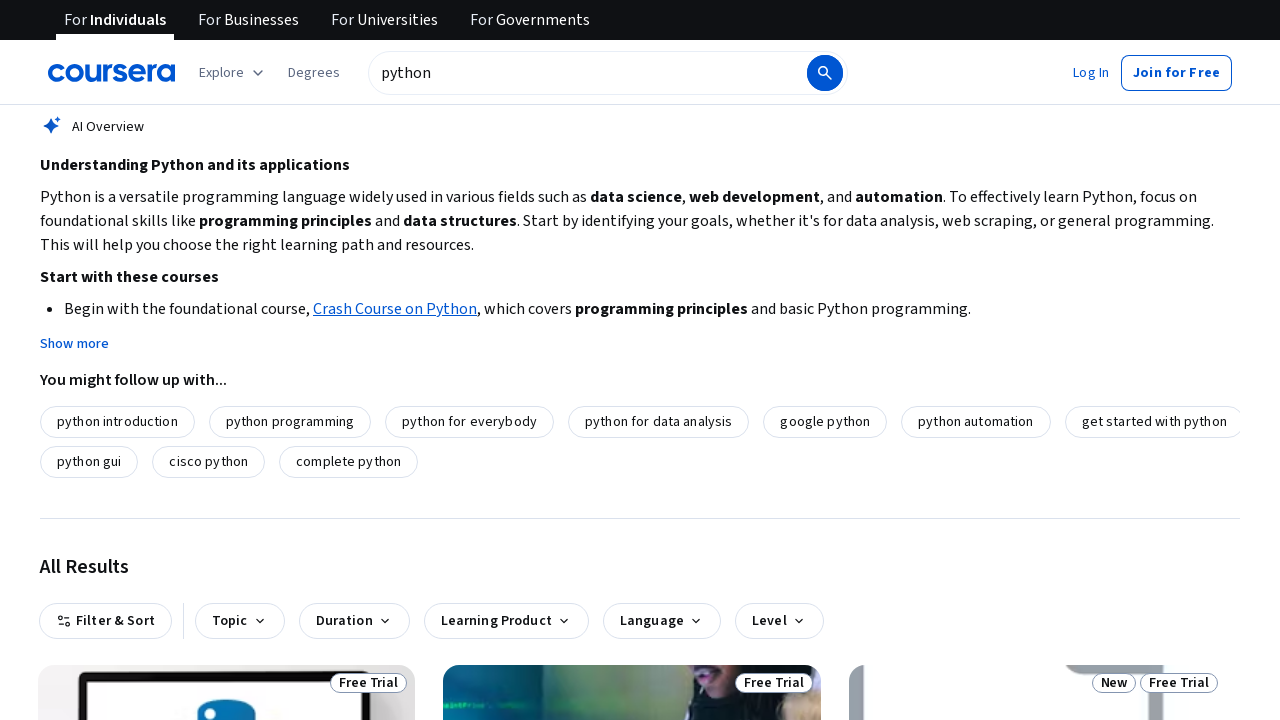